Tests clicking on the cart button to navigate to the shopping cart

Starting URL: https://www.jumia.com.eg/

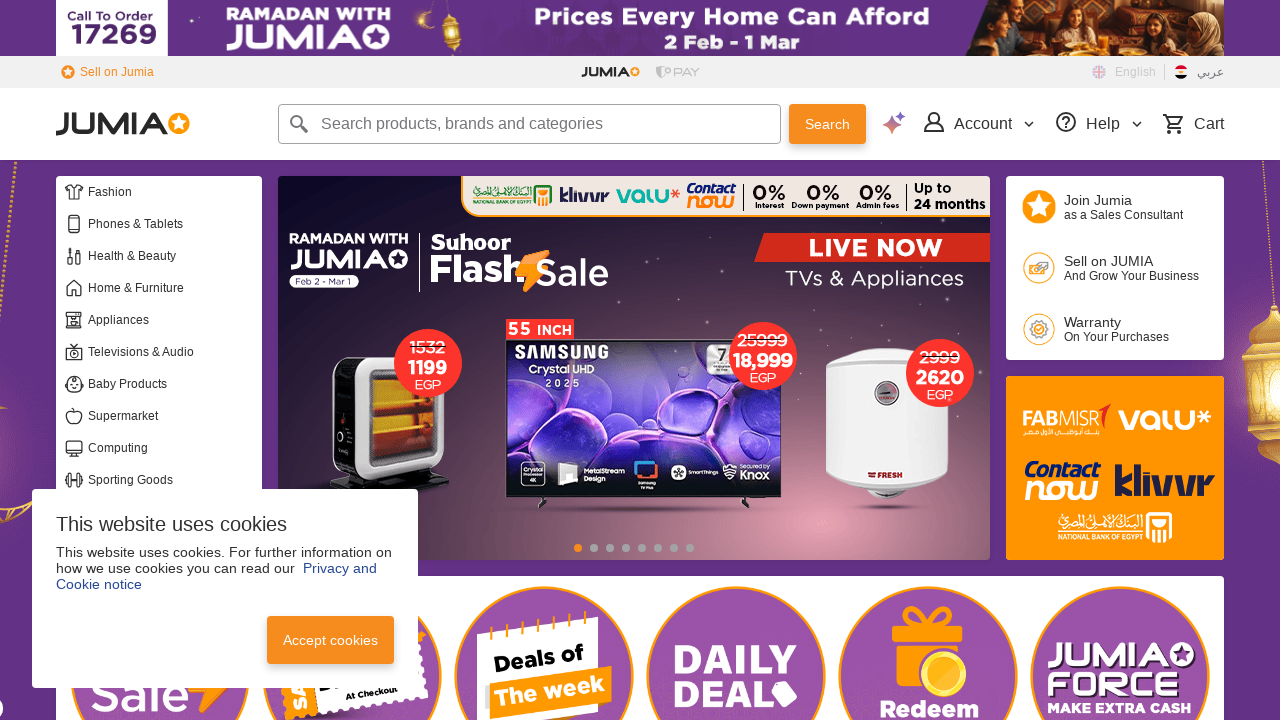

Clicked on cart button to navigate to shopping cart at (1193, 124) on a[href*='cart']
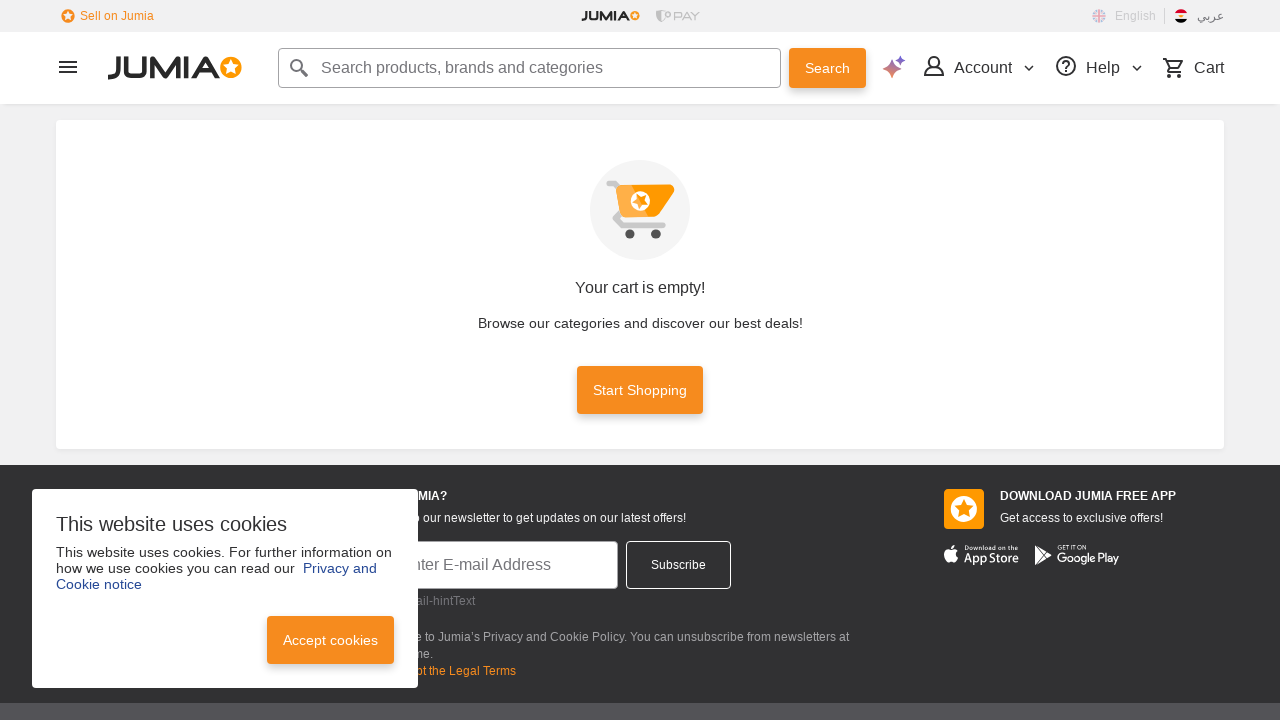

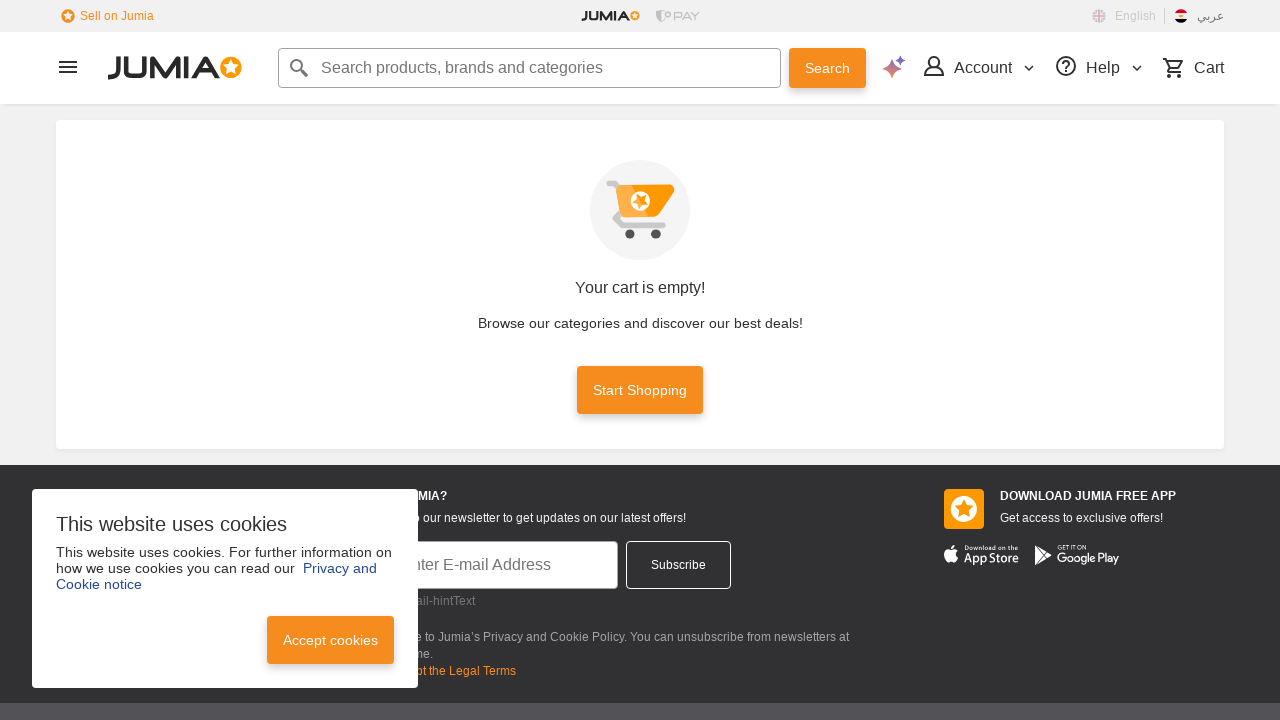